Tests error handling when username is already taken by using a common username

Starting URL: https://login.mailchimp.com/signup/

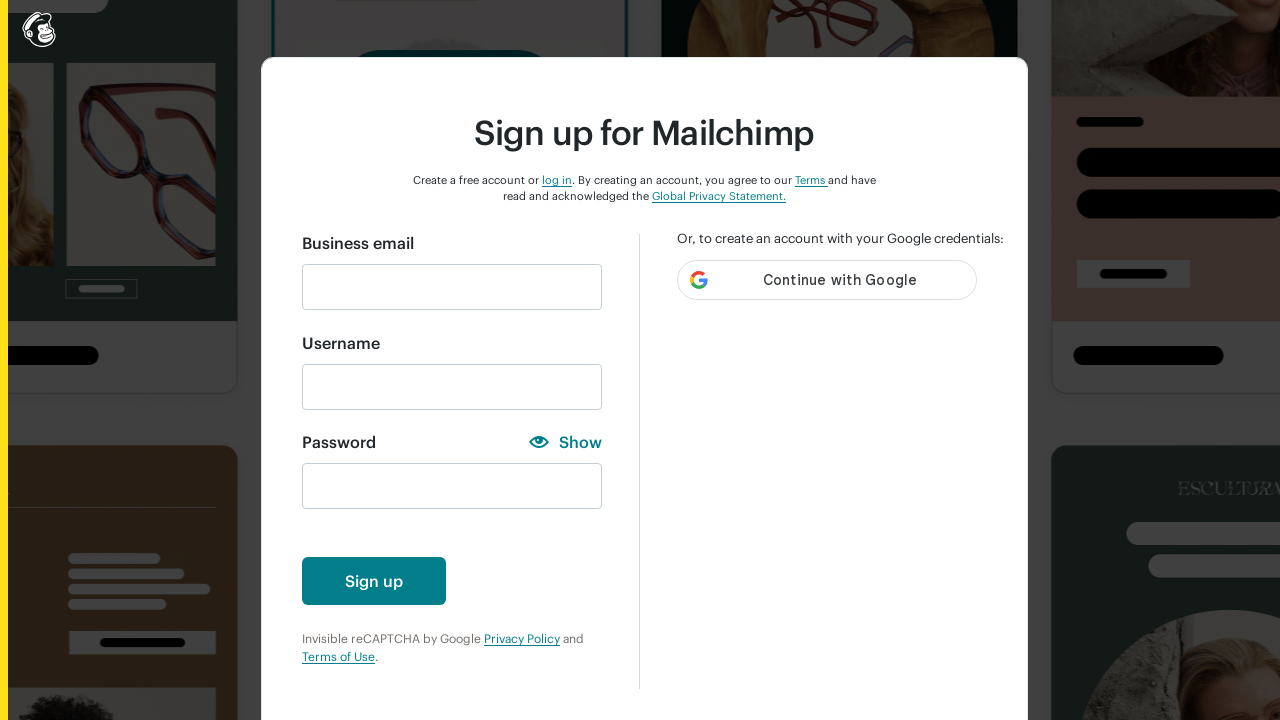

Filled email field with 'testuser890@example.com' on #email
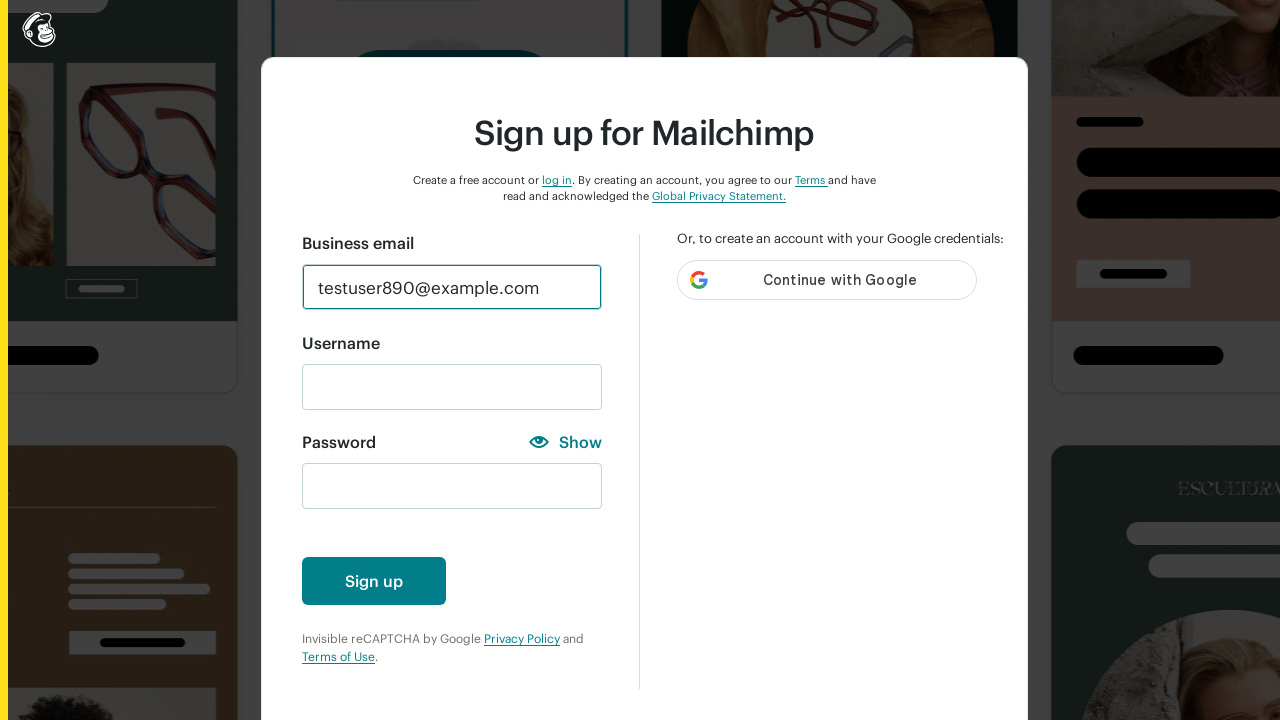

Filled username field with already taken username 'username' on #new_username
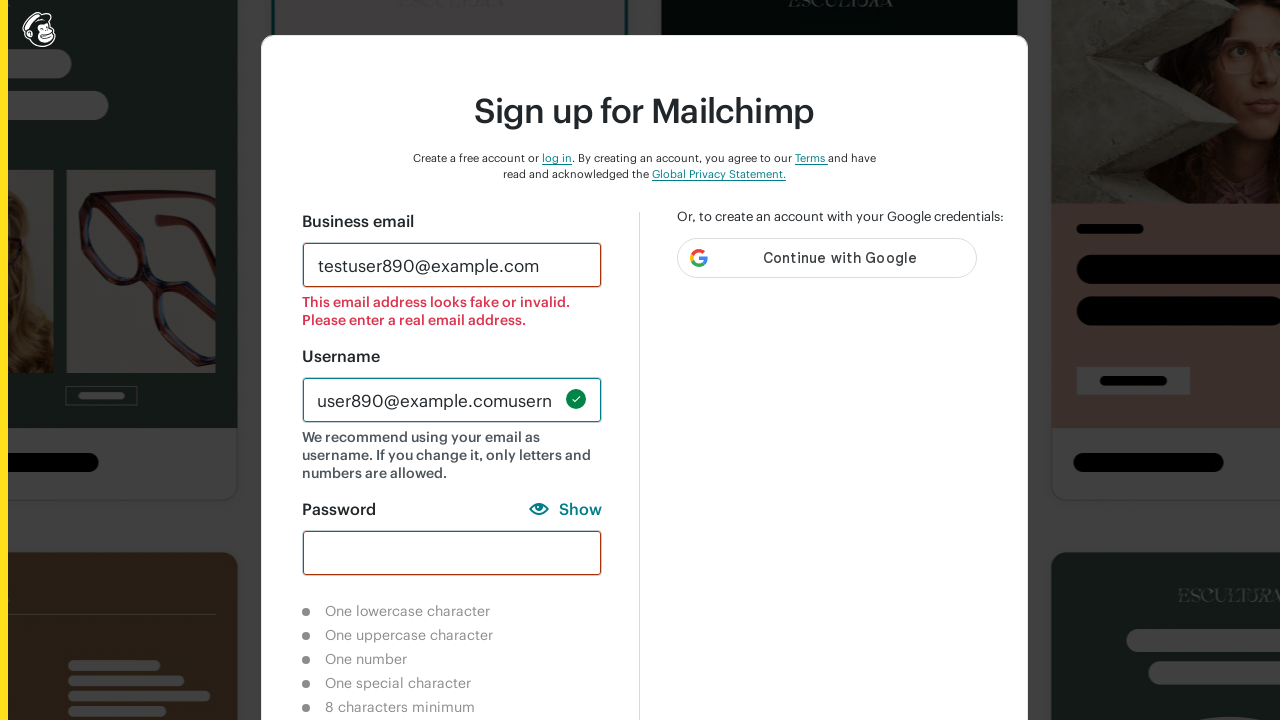

Filled password field with 'TestTestar1337!' on #new_password
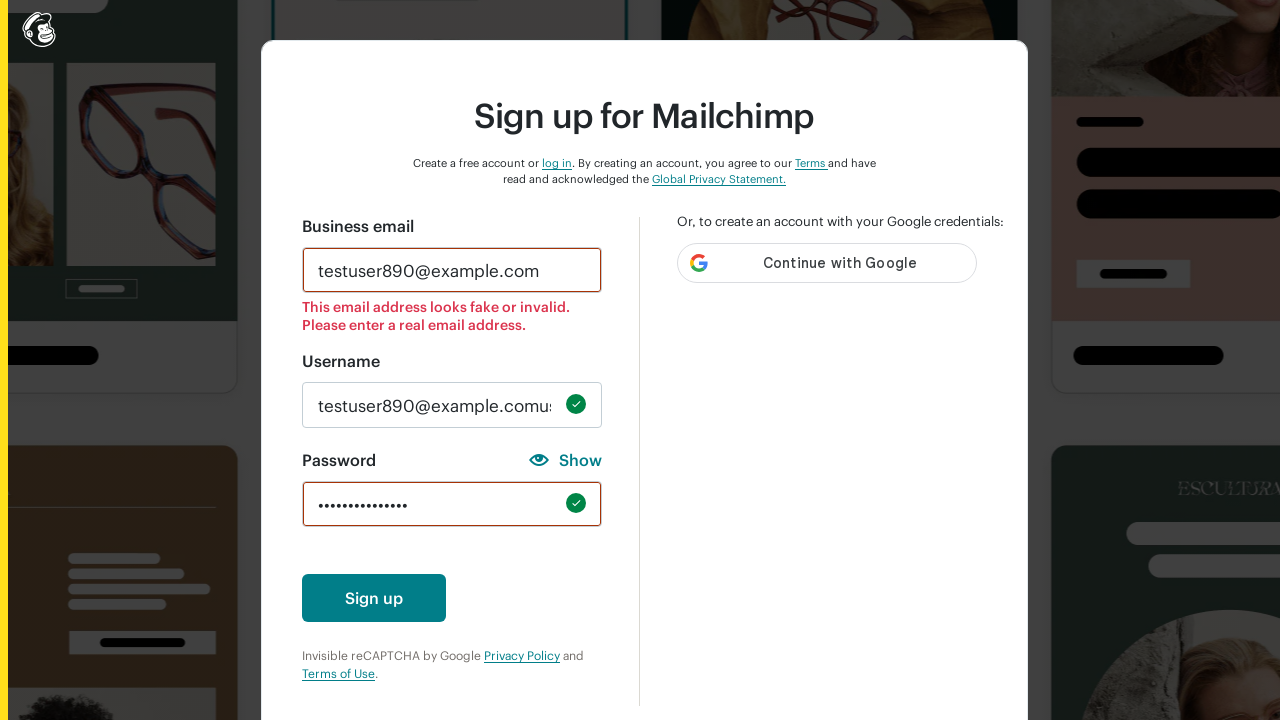

Submitted signup form by pressing Enter on #signup-form
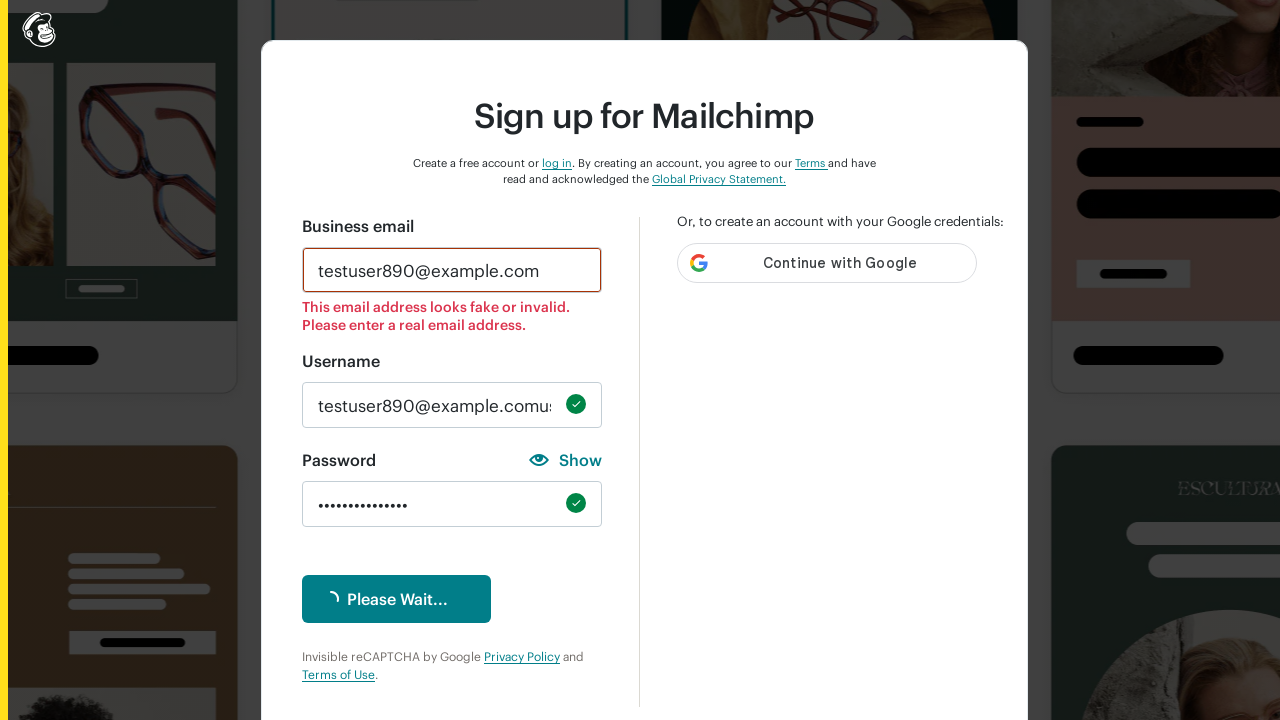

Error message appeared indicating username is already taken
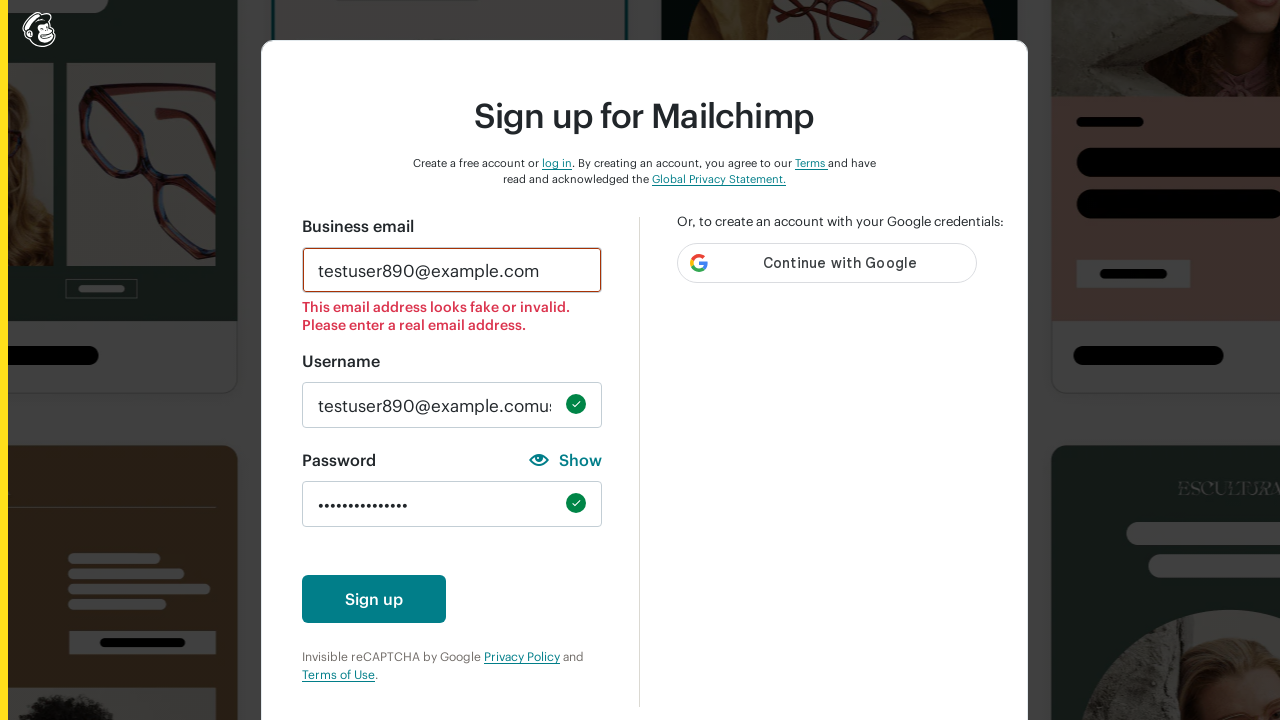

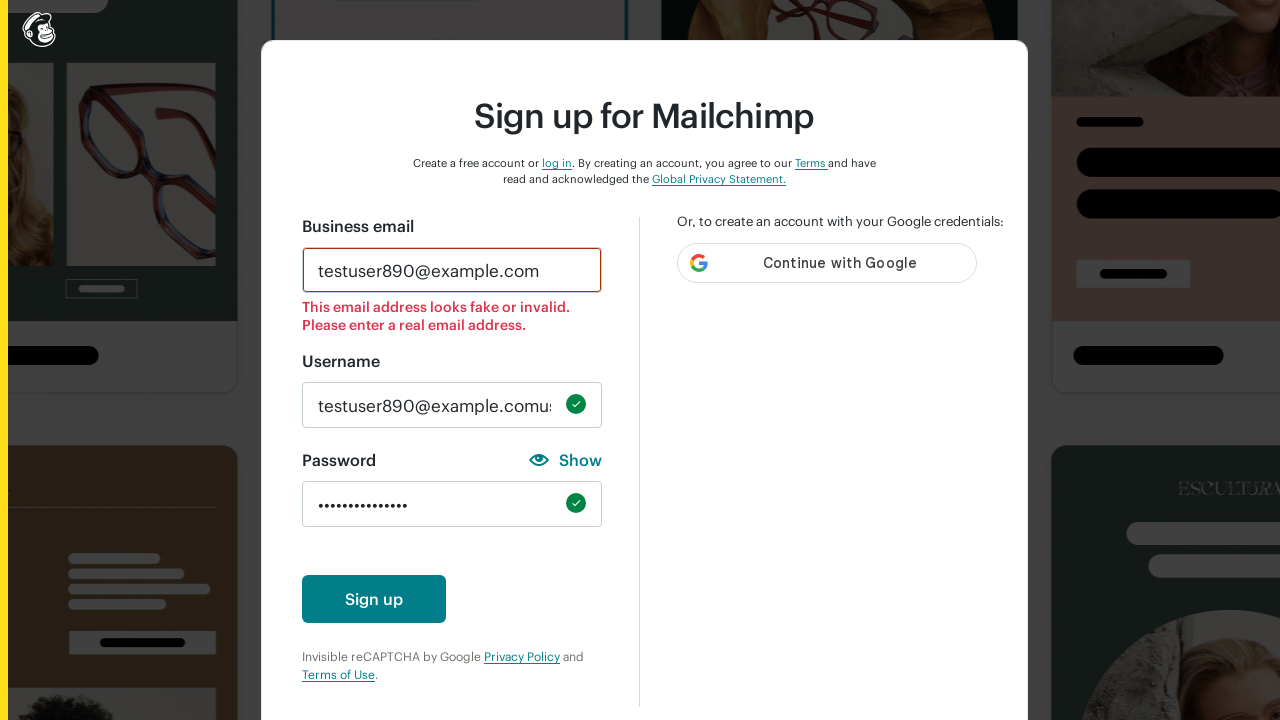